Tests Python.org search functionality by searching for "pycon" and verifying results are found

Starting URL: http://www.python.org

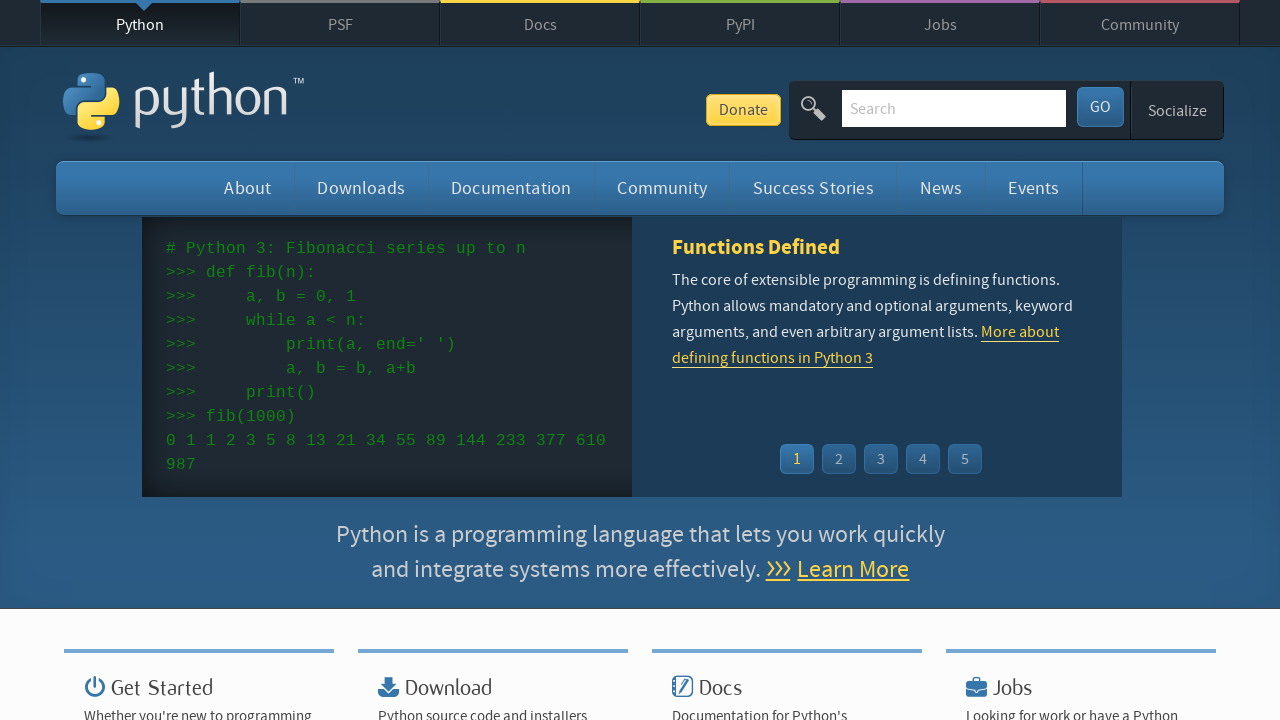

Verified page title contains 'Python'
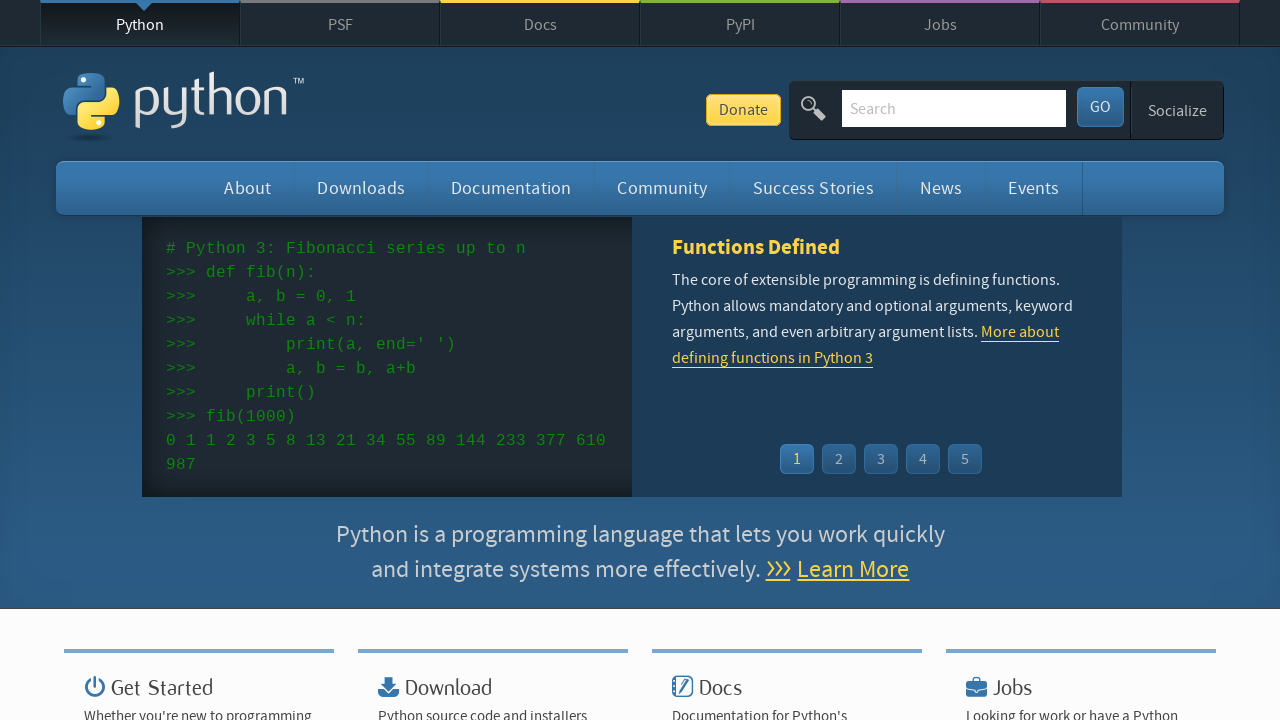

Located search input field
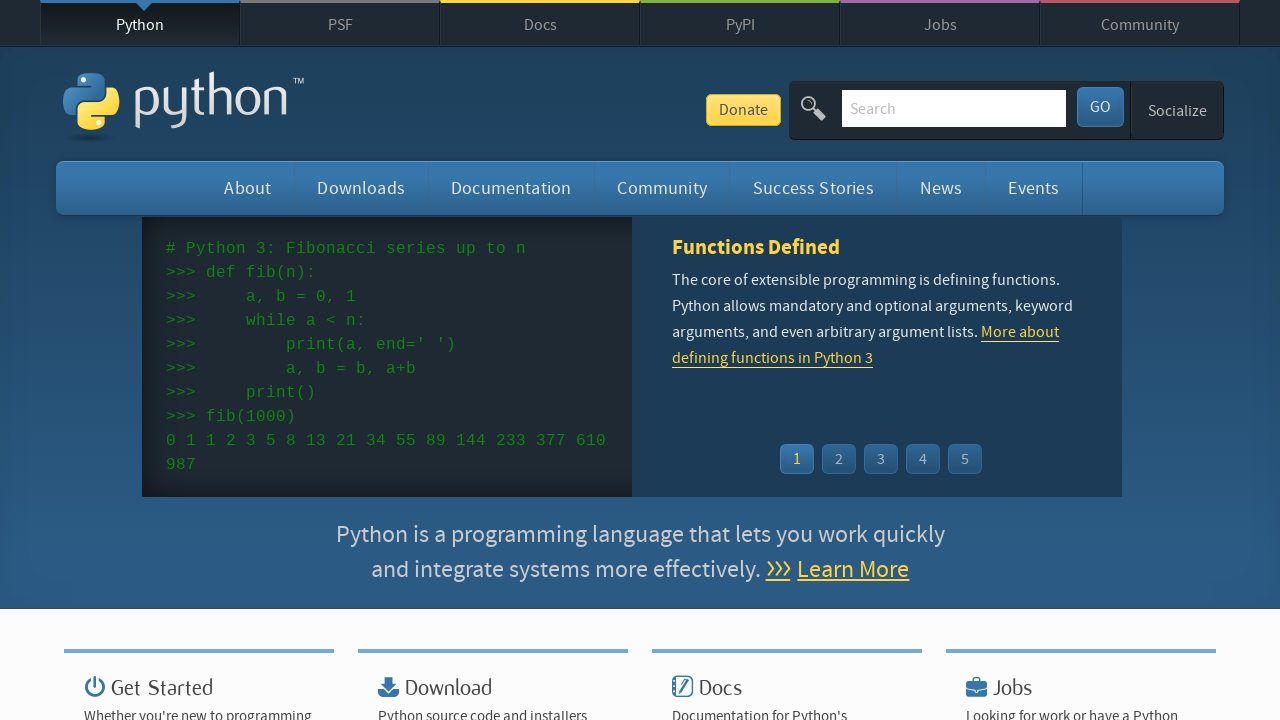

Cleared search input field on input[name='q']
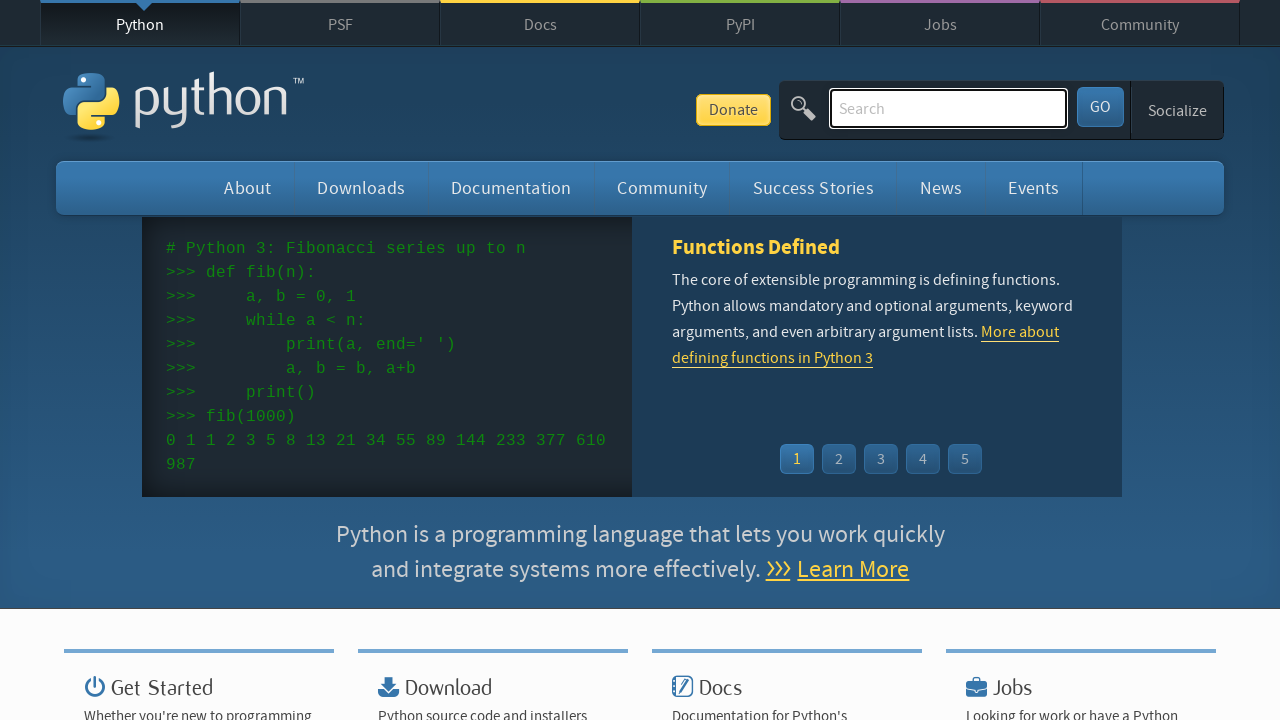

Filled search field with 'pycon' on input[name='q']
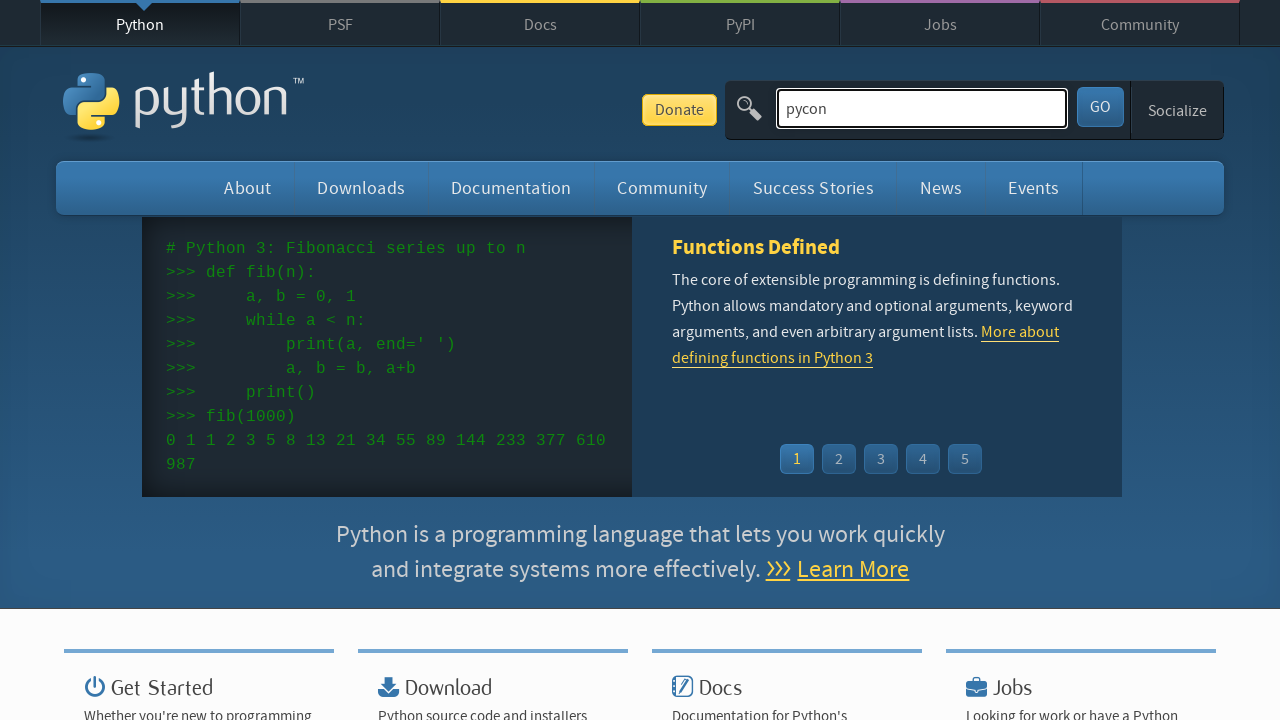

Pressed Enter to submit search on input[name='q']
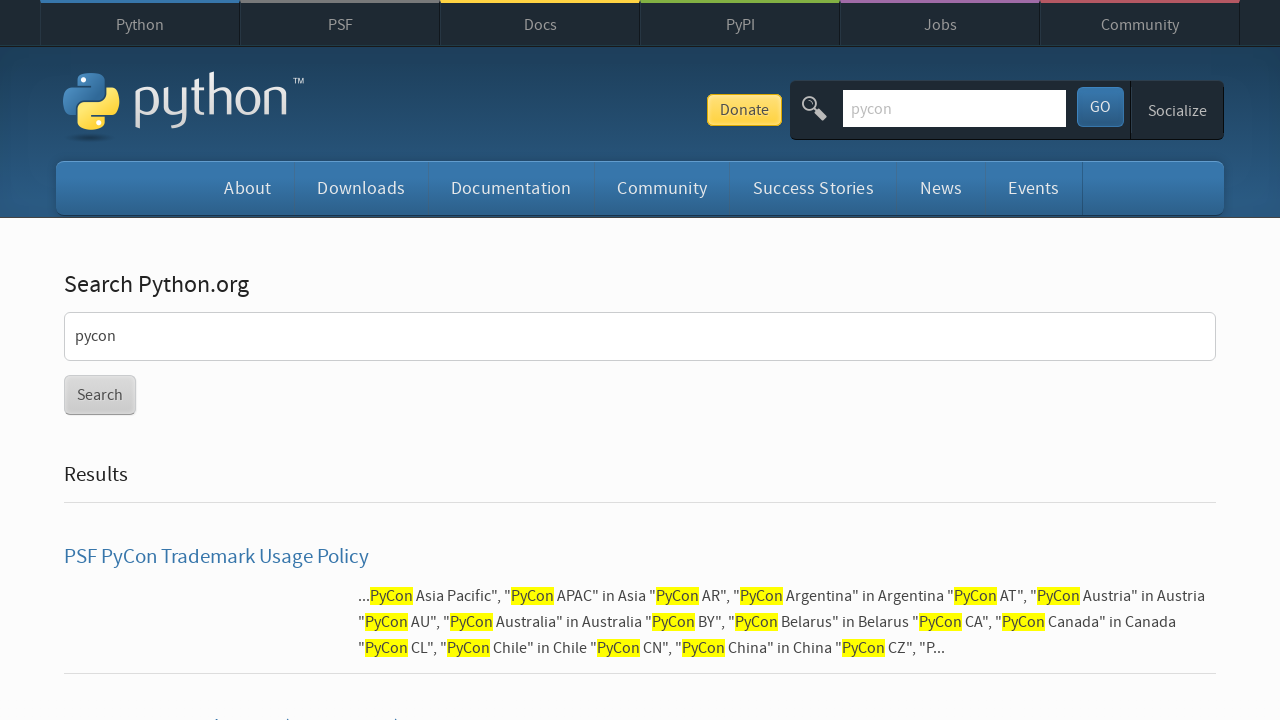

Waited for search results page to load
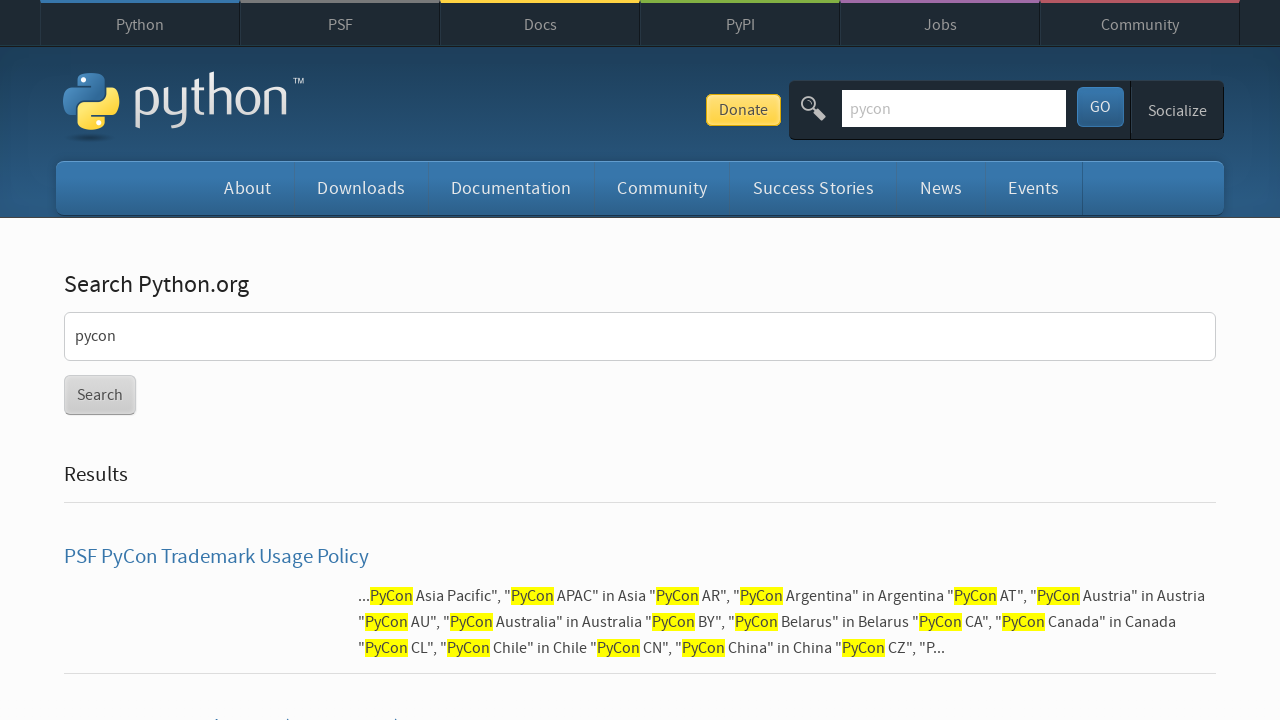

Verified search results were found for 'pycon'
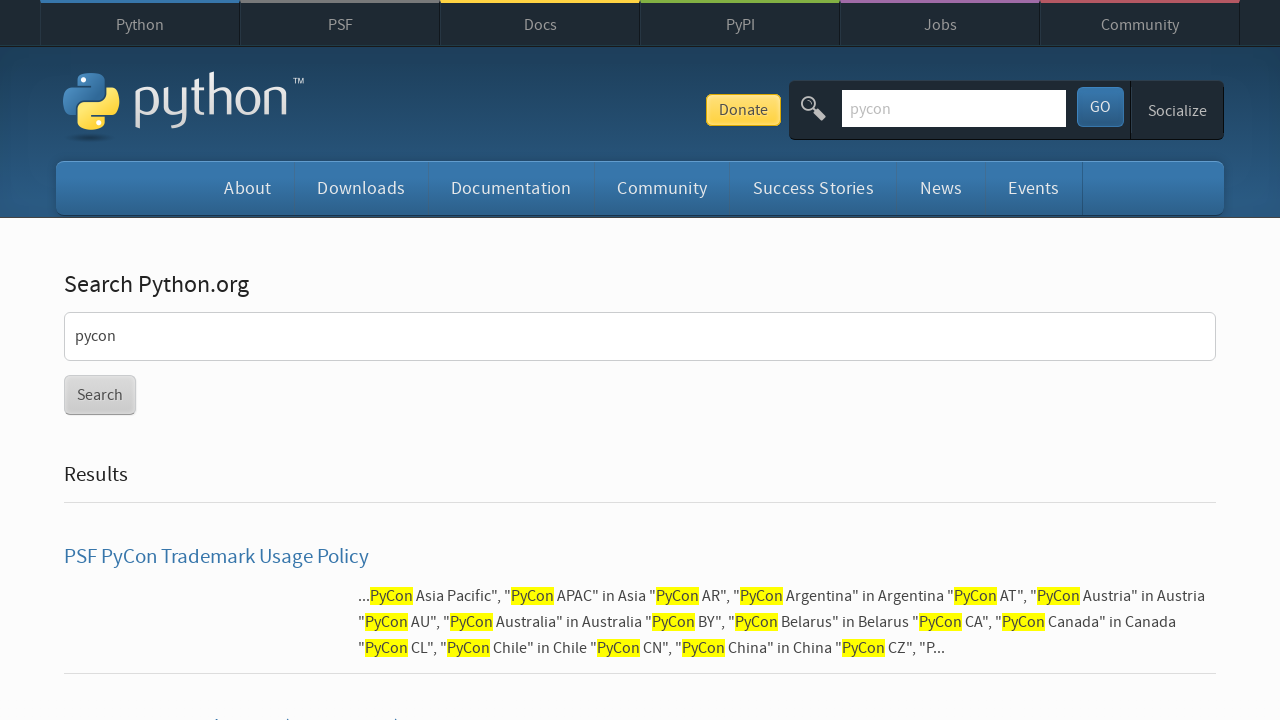

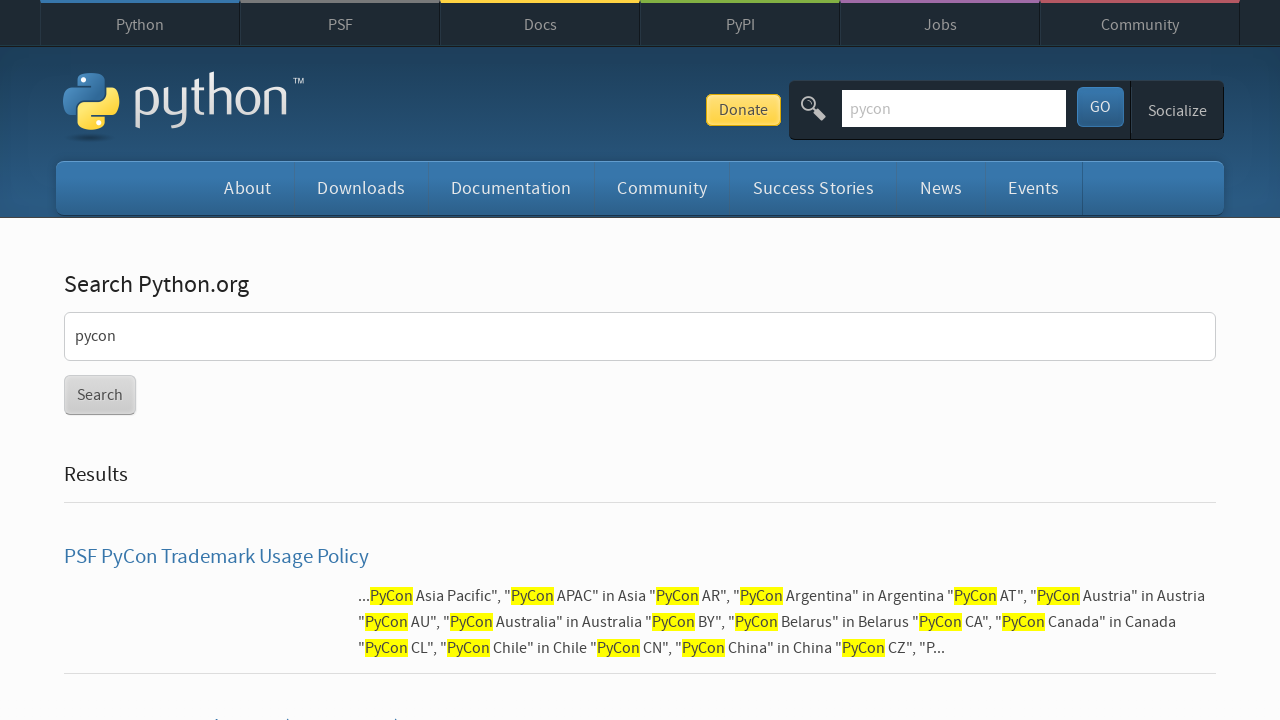